Navigates to Axis Bank website and closes a popup that appears on the page

Starting URL: https://www.axisbank.com/

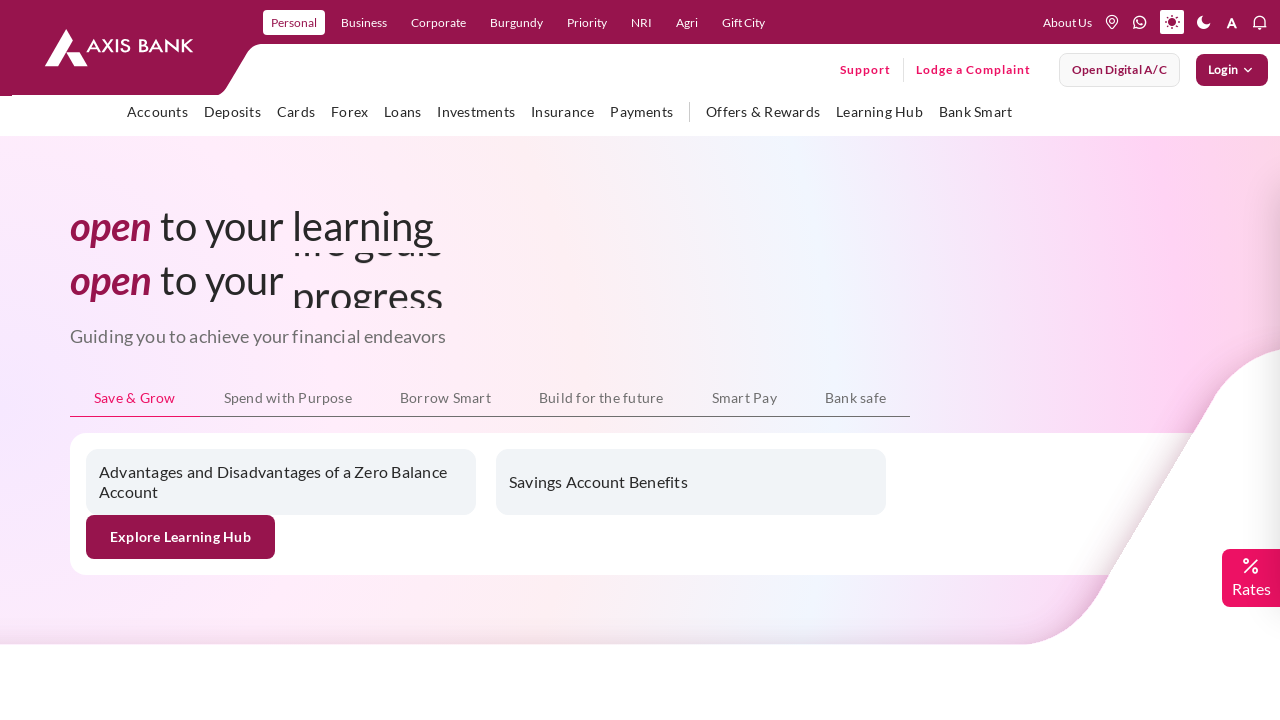

Waited 2 seconds for page to fully load
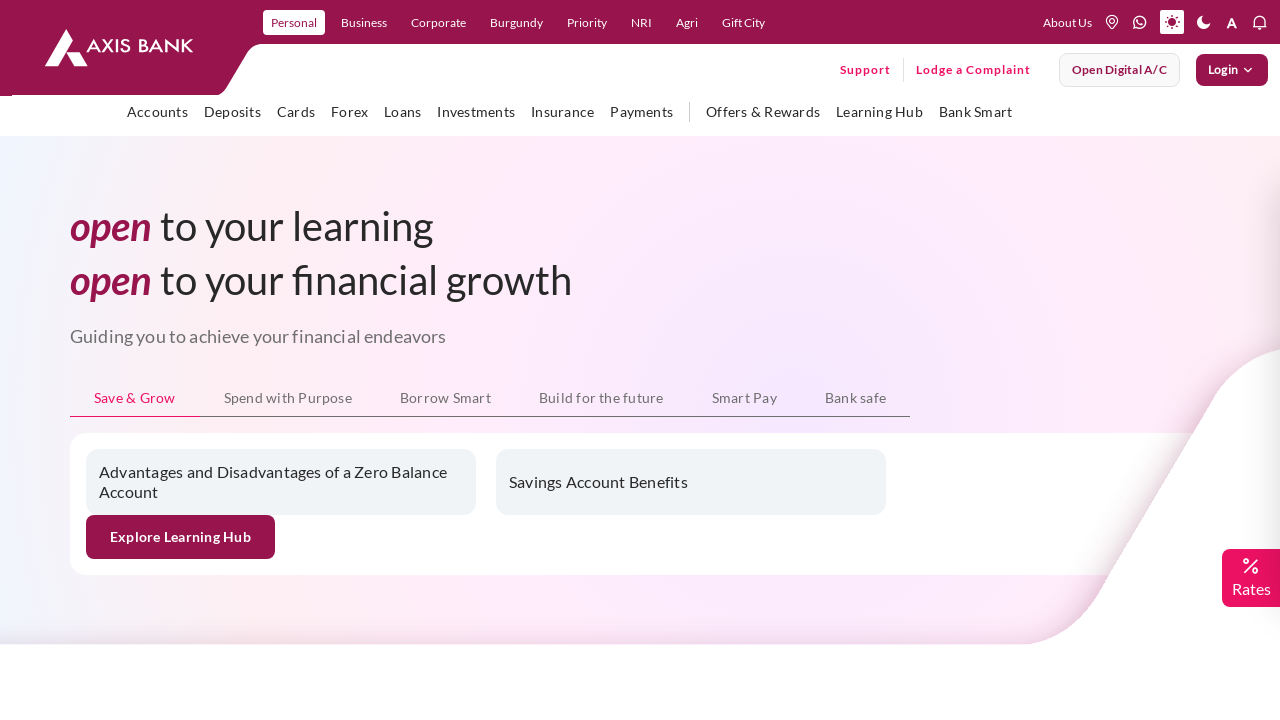

Located popup close button element
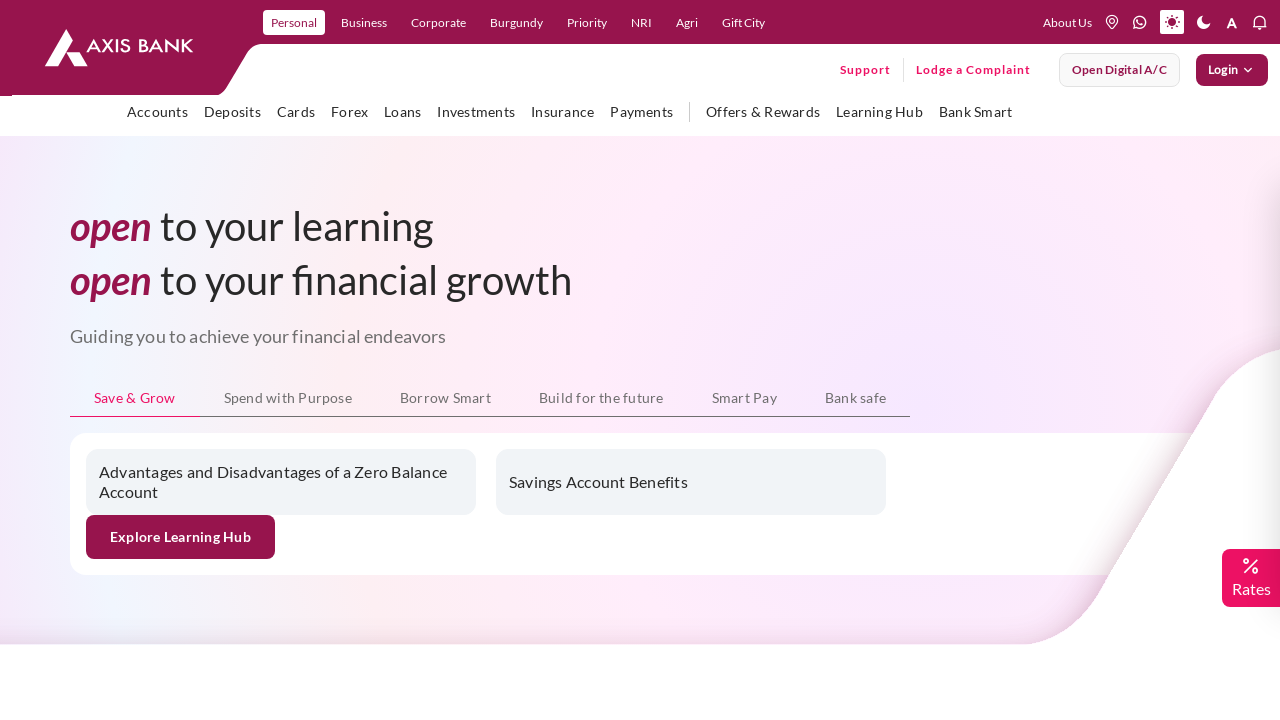

Closed alert popup that appeared on Axis Bank website at (640, 647) on xpath=/html[1]/body[1]/div[1]/div[1]/div[1]
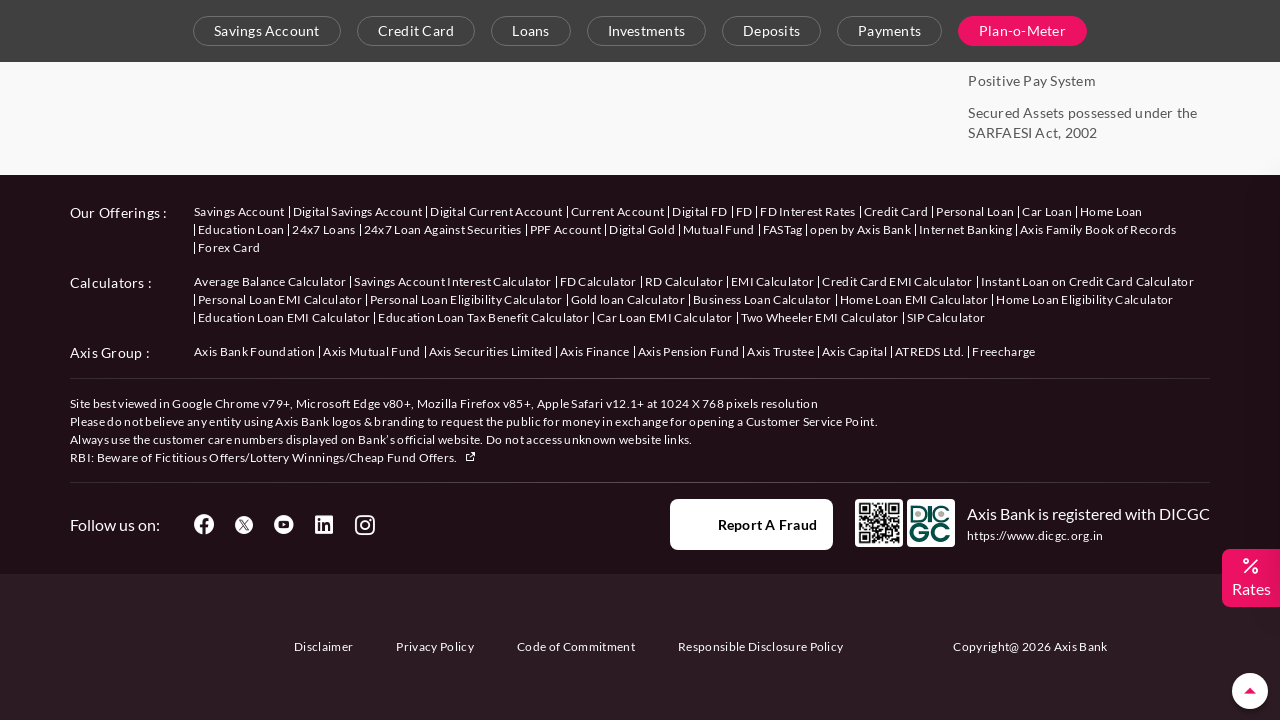

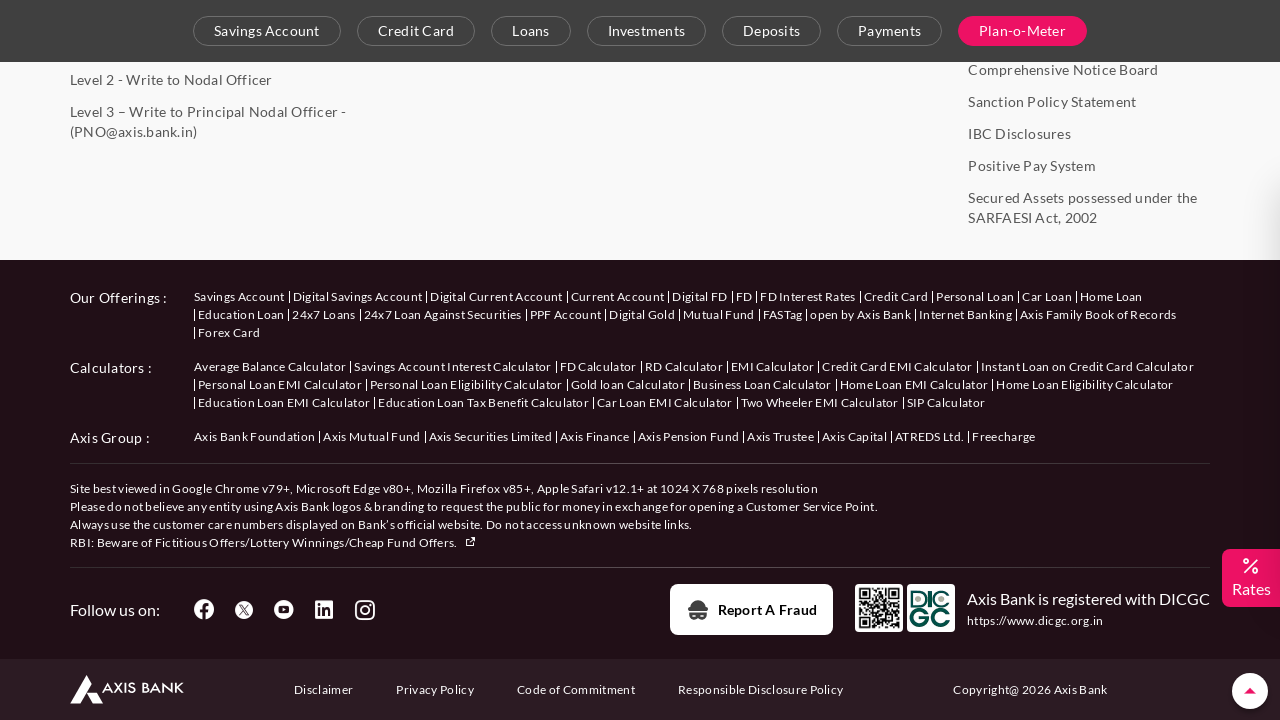